Tests double-click action on a button element

Starting URL: http://testautomationpractice.blogspot.com/

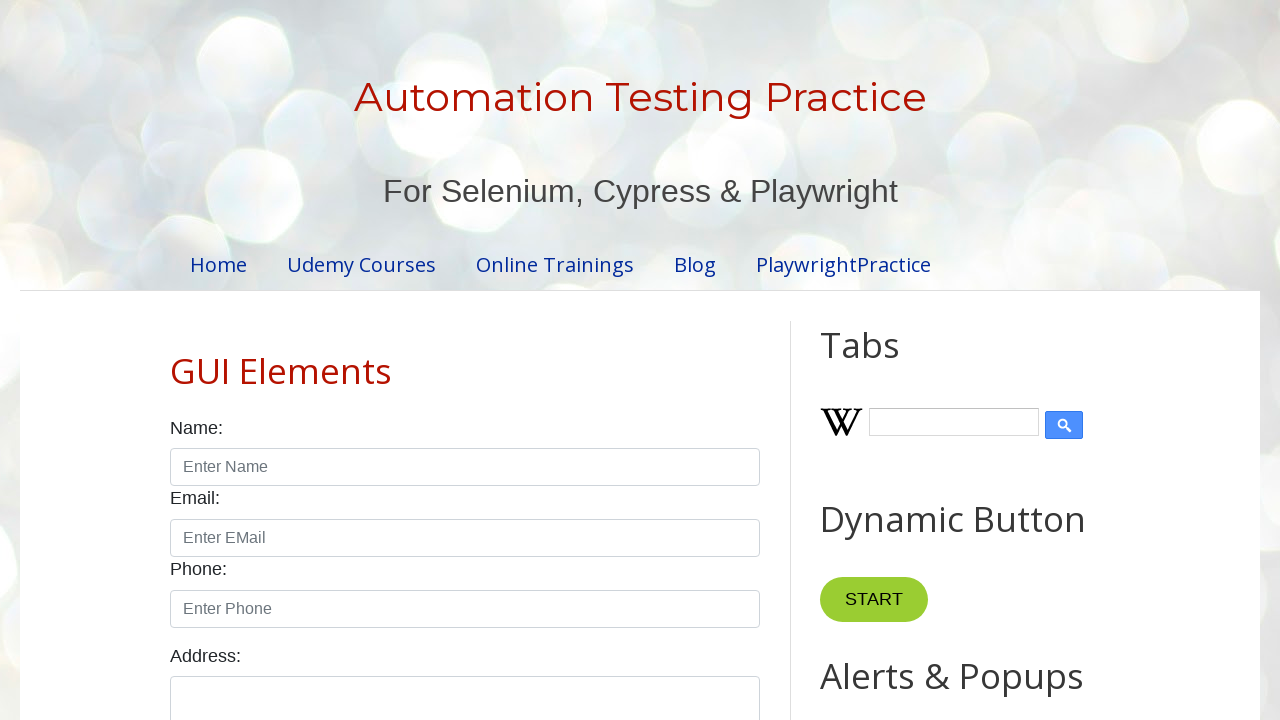

Double-clicked the button element at (885, 360) on xpath=//*[@id='HTML10']/div[1]/button
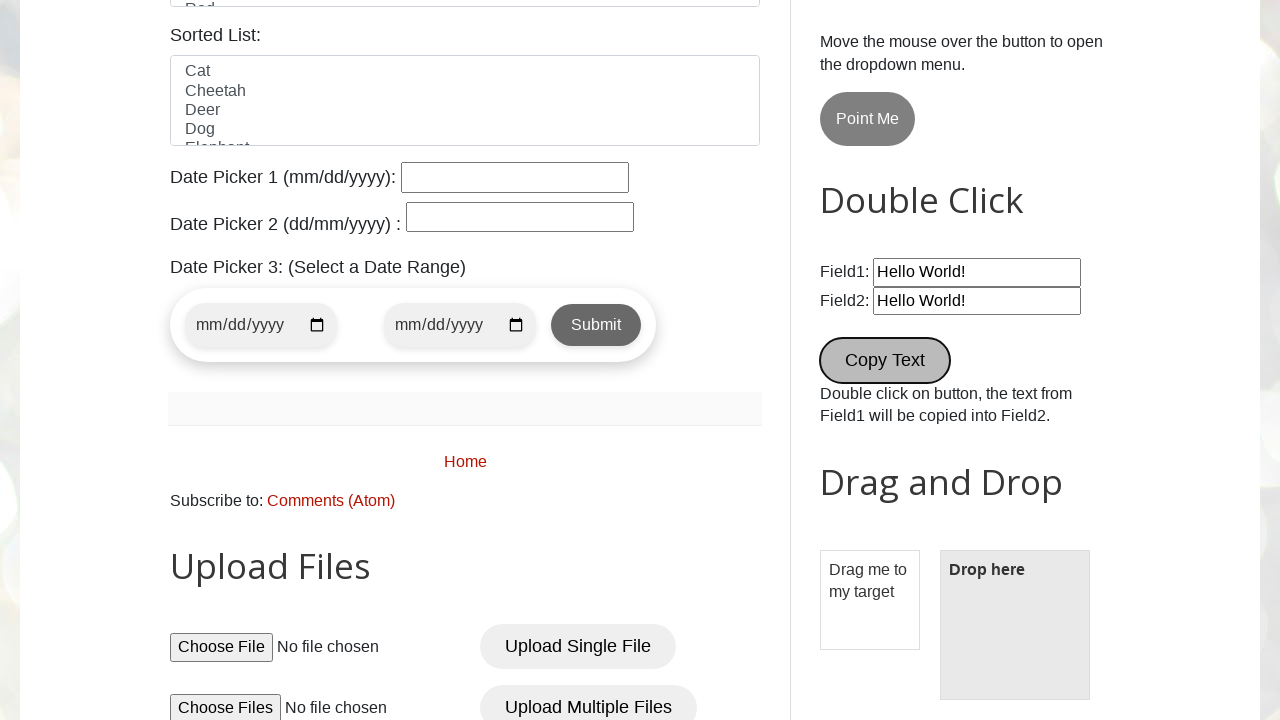

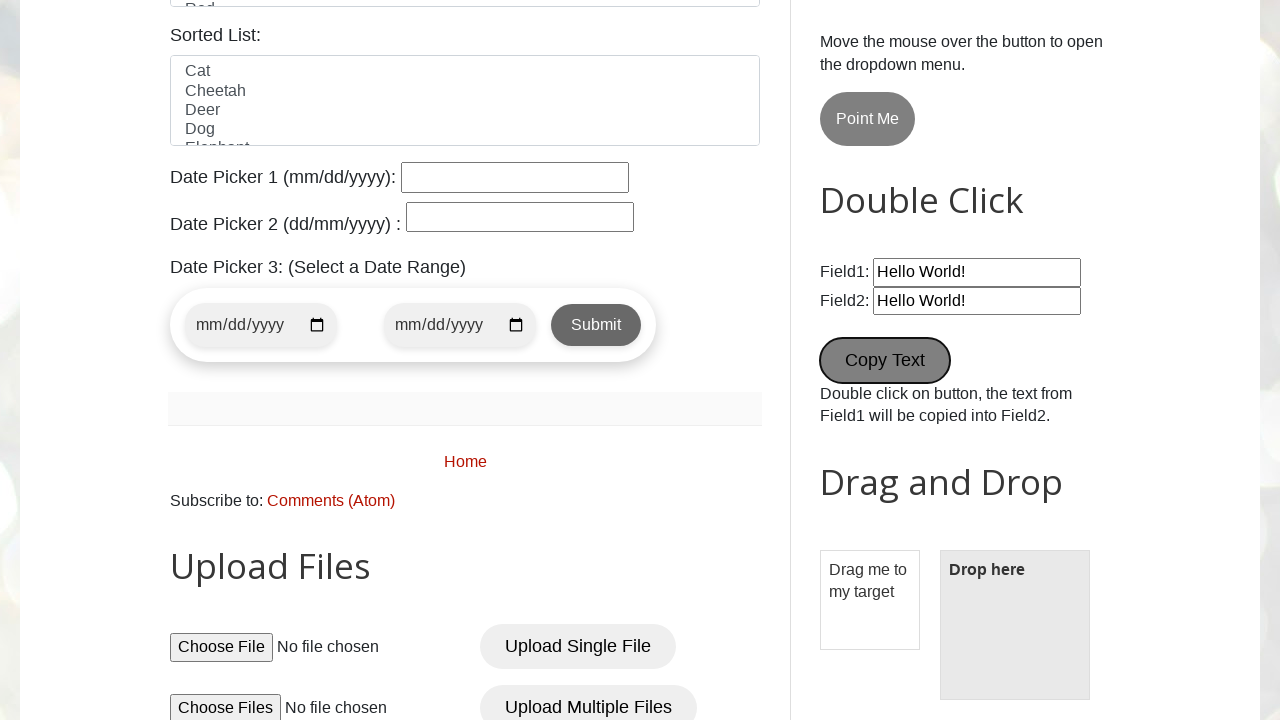